Navigates to Roblox homepage and maximizes the browser window

Starting URL: https://roblox.com

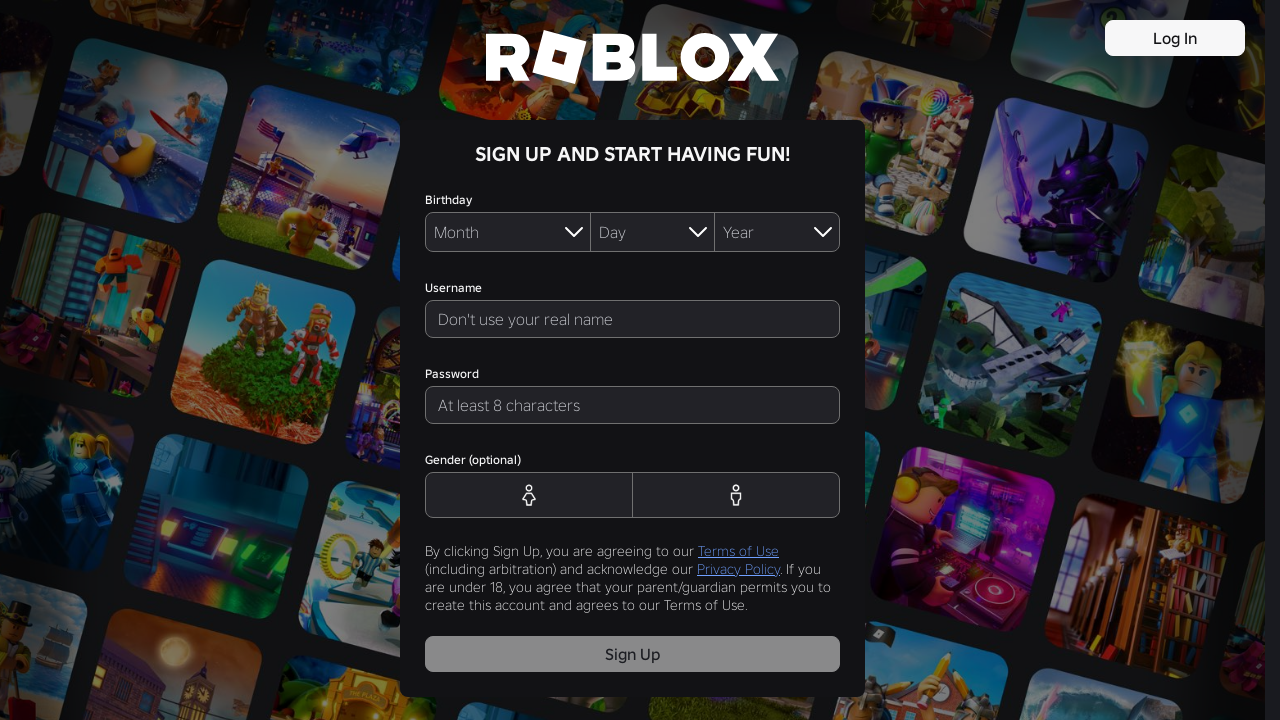

Navigated to Roblox homepage
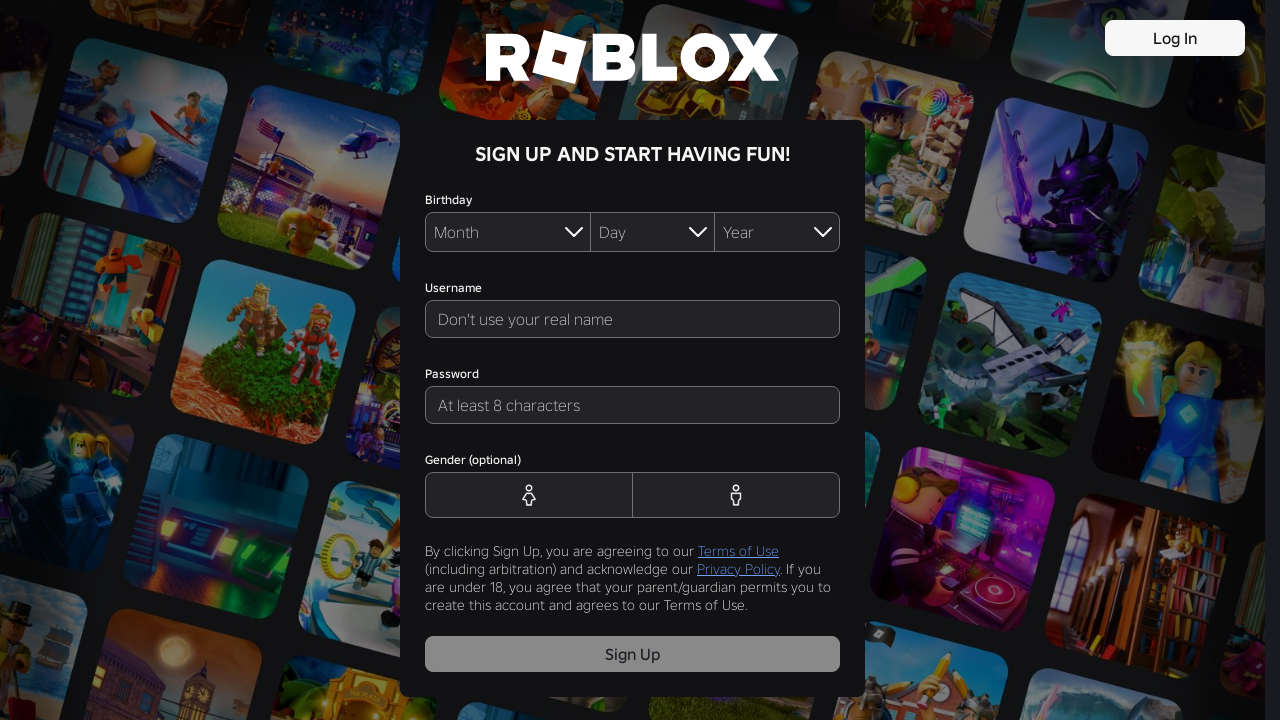

Maximized browser window to 1920x1080
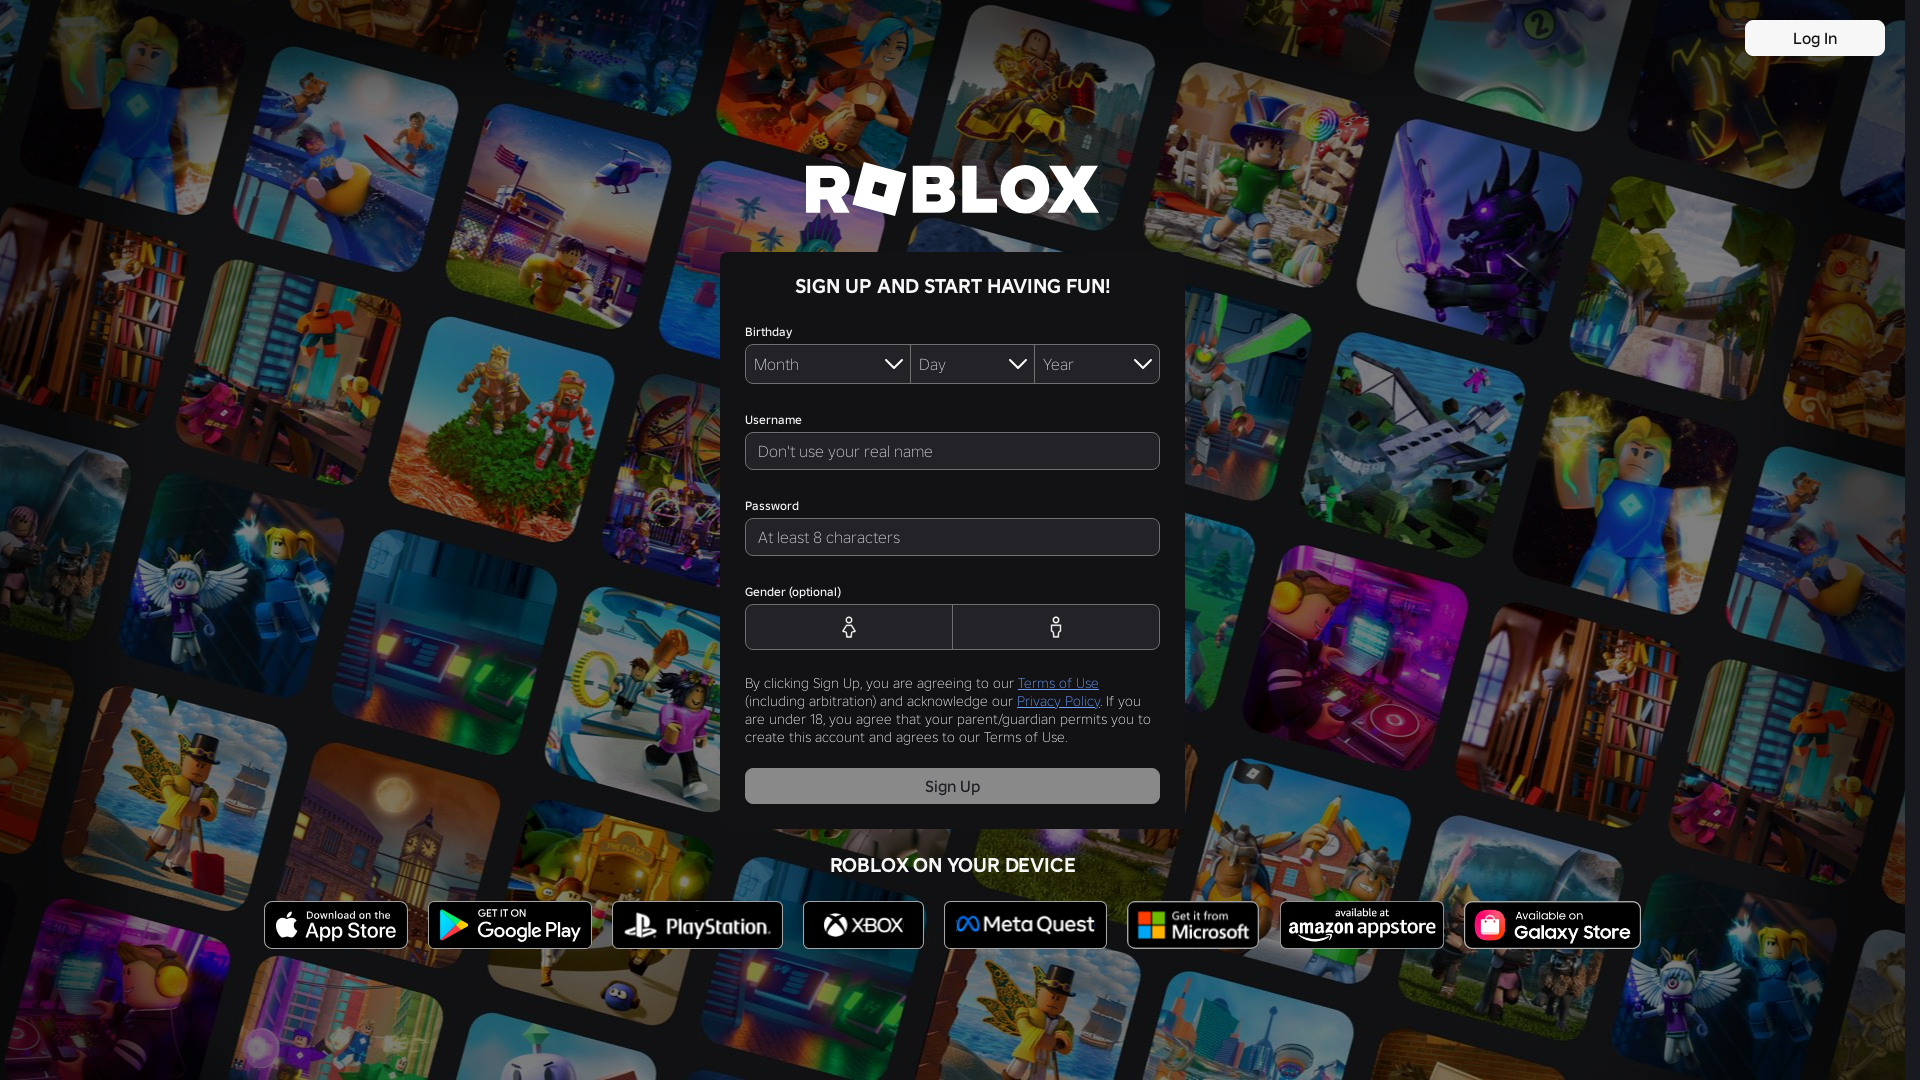

Roblox homepage loaded successfully
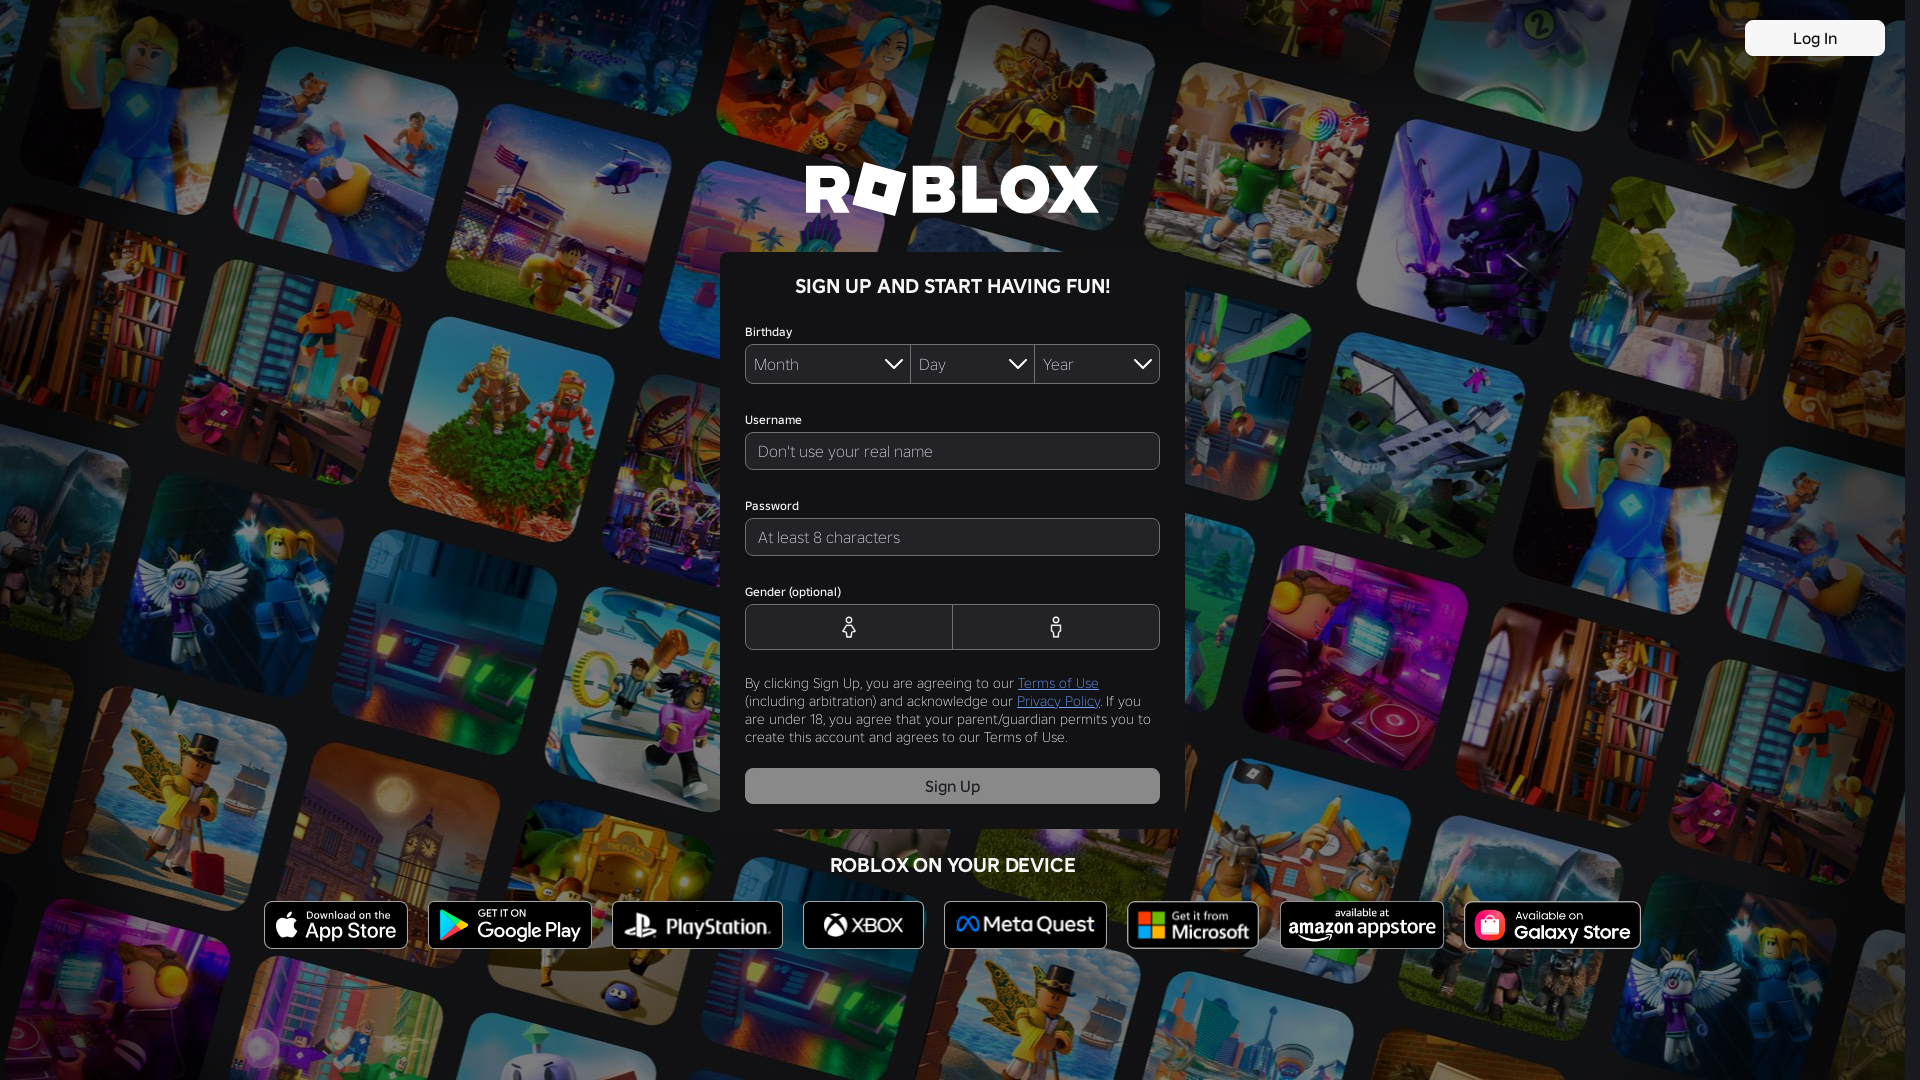

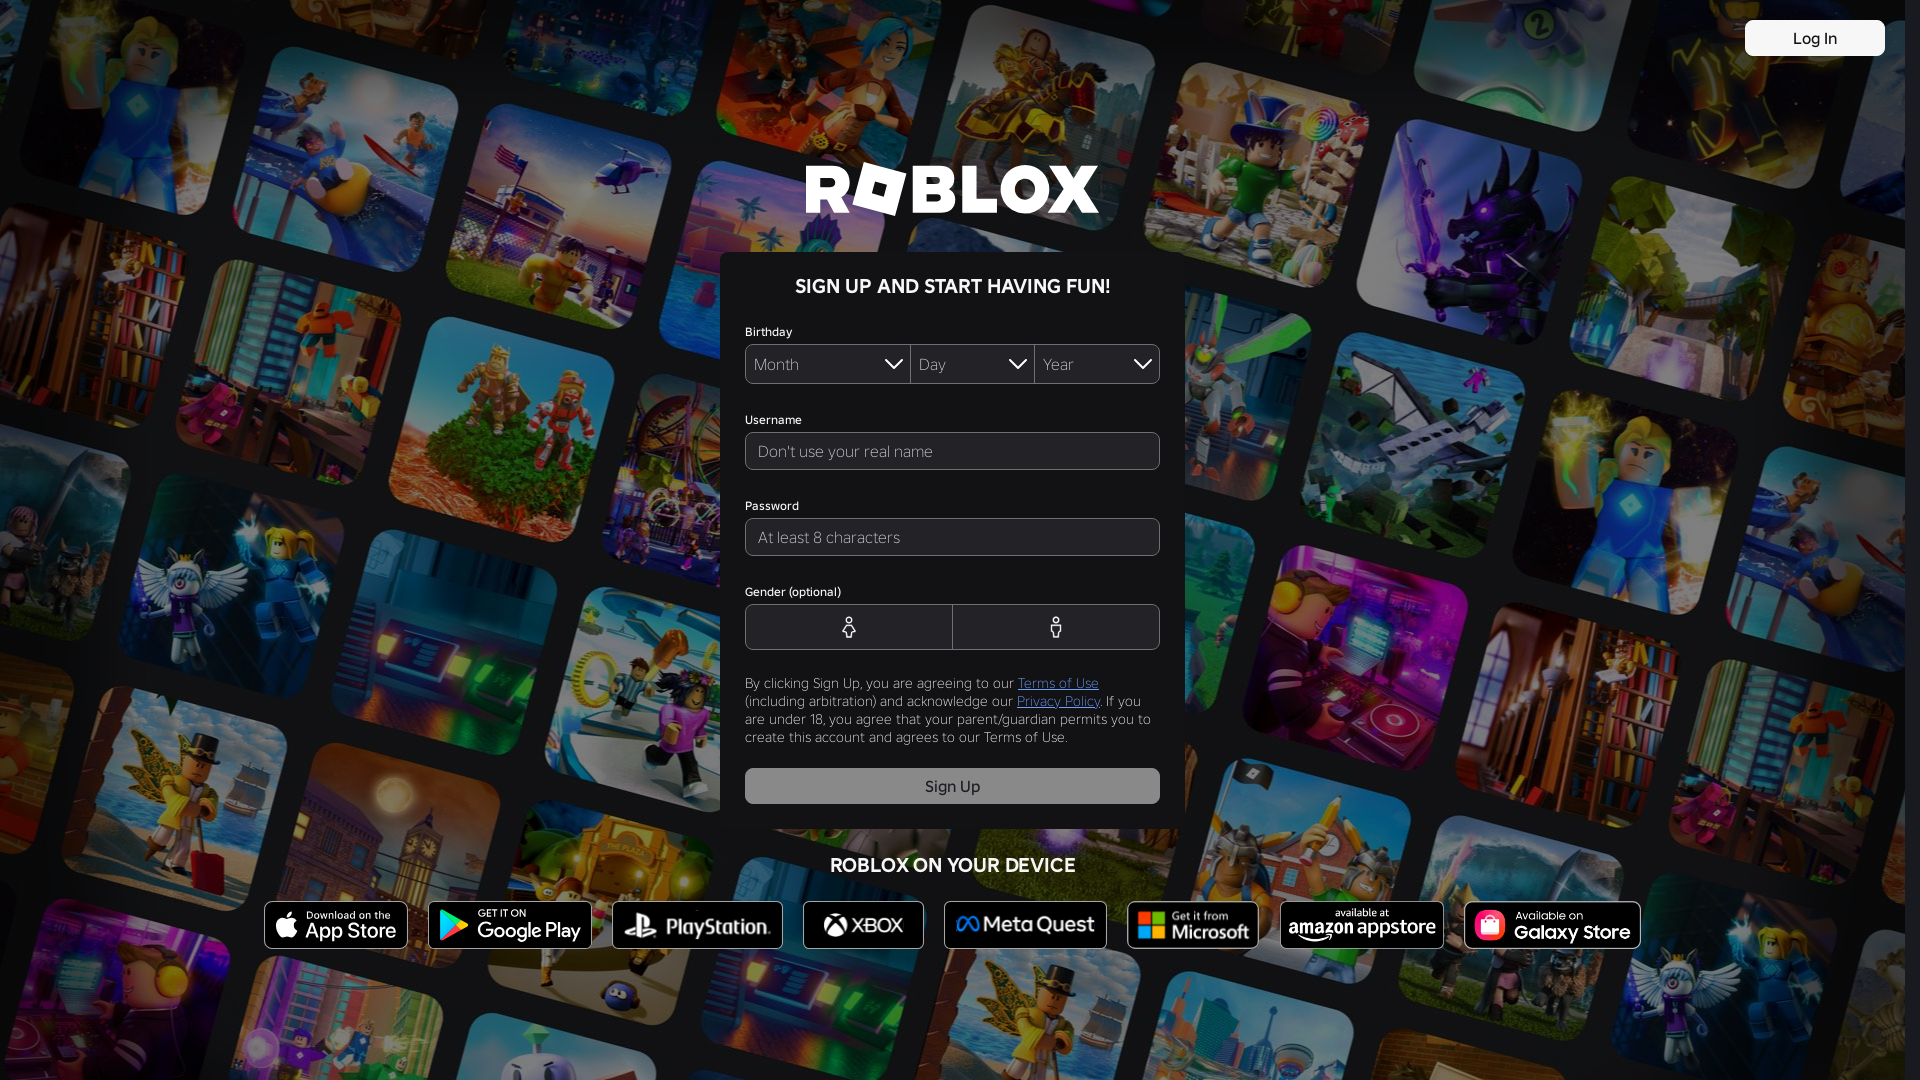